Tests e-commerce functionality by adding multiple products to cart, applying a promo code, and verifying the promo message

Starting URL: https://rahulshettyacademy.com/seleniumPractise/

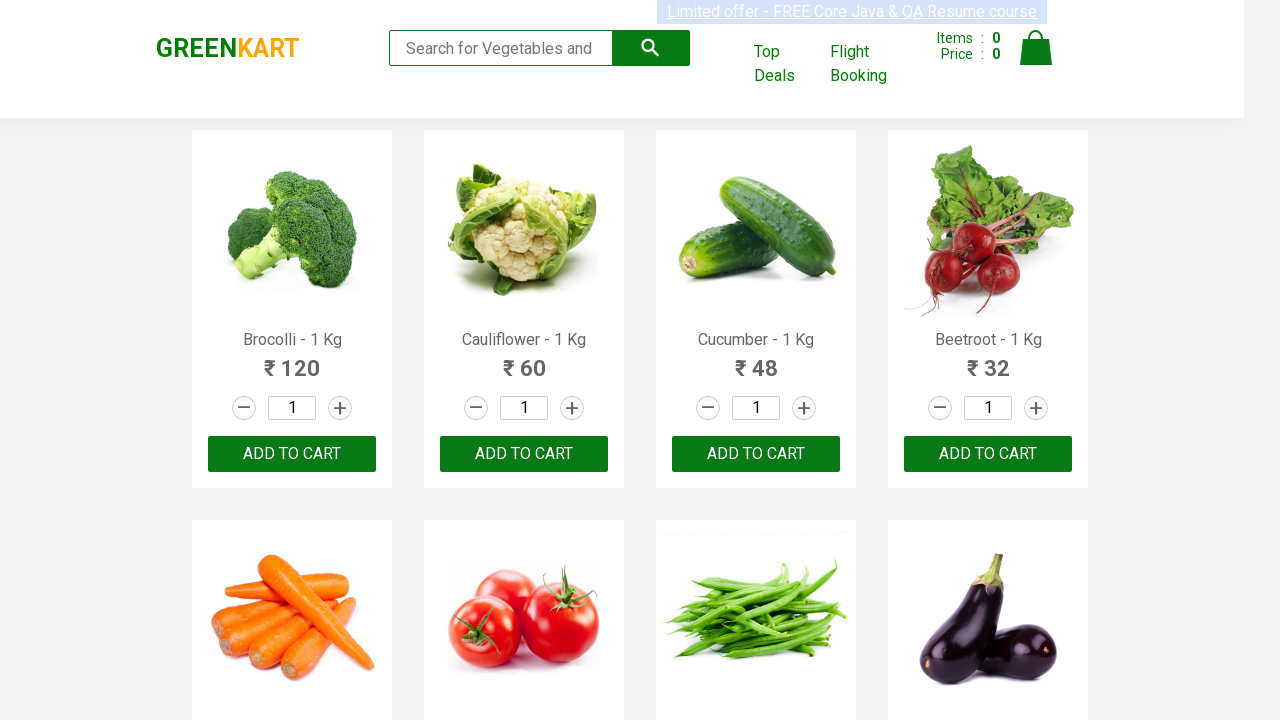

Retrieved all product names from the page
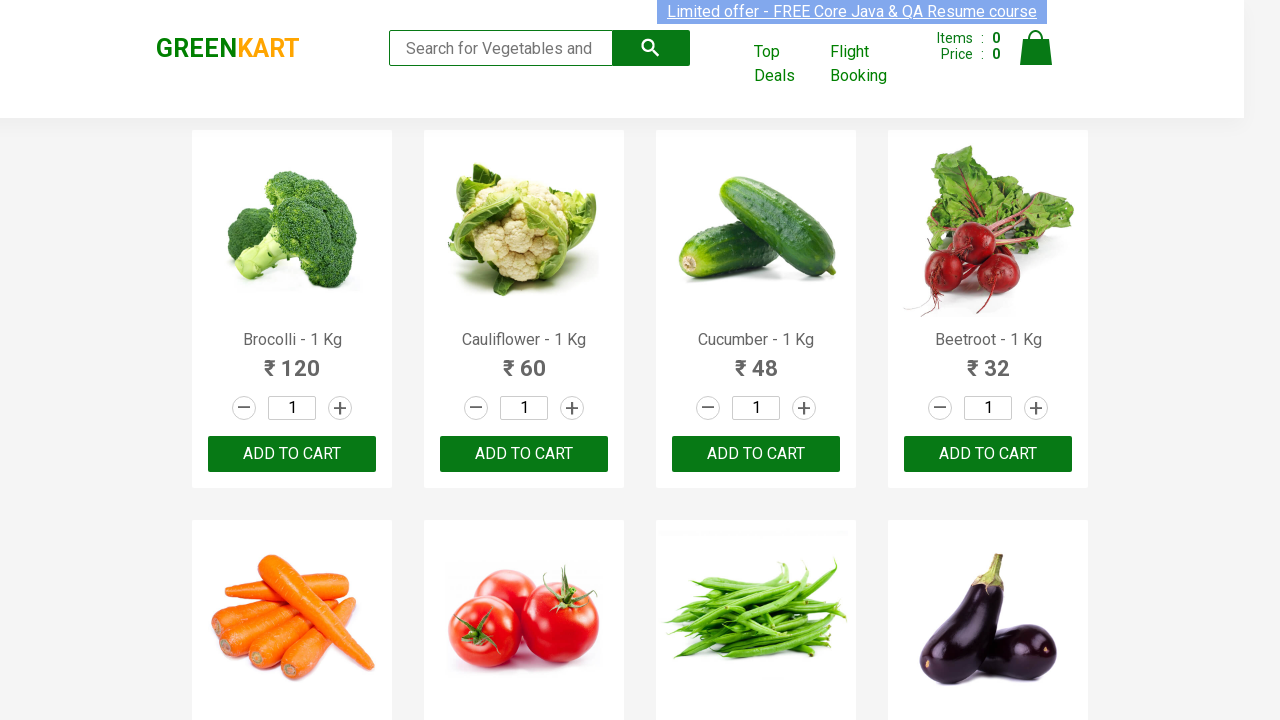

Clicked 'Add to Cart' button for Brocolli at (292, 454) on xpath=//div[@class='product-action']/button >> nth=0
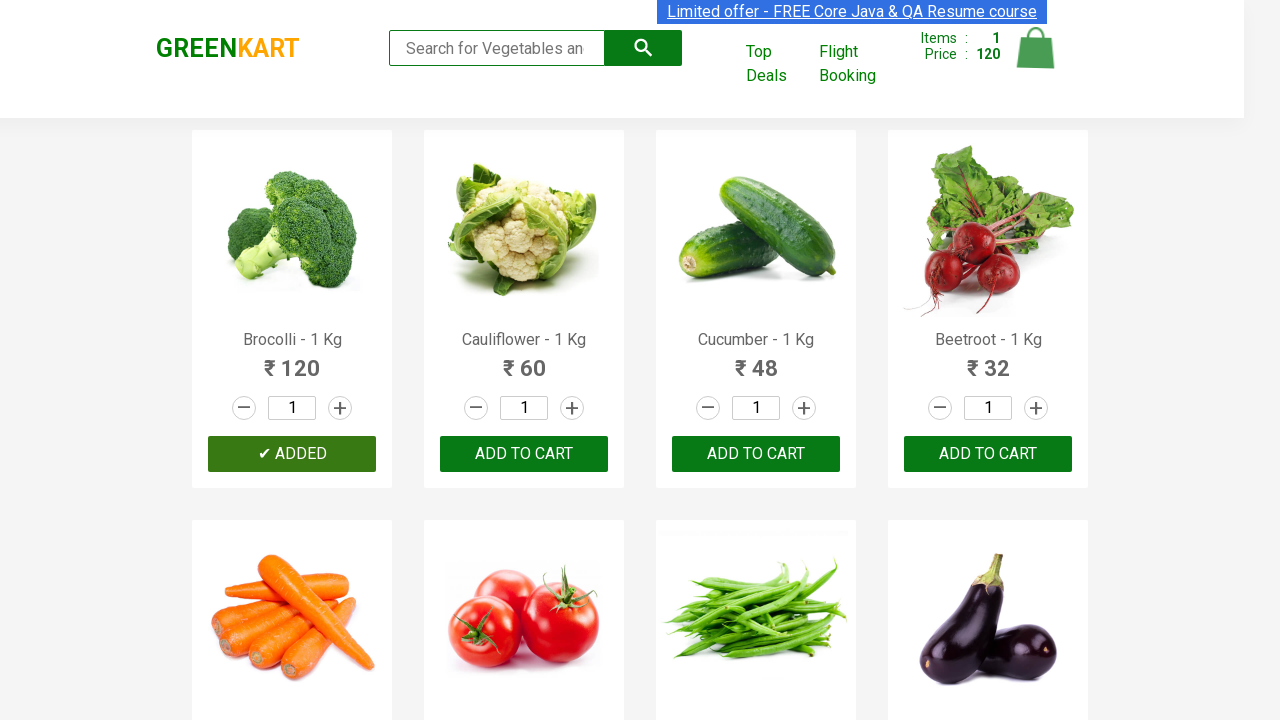

Waited 1 second for Brocolli to be added to cart
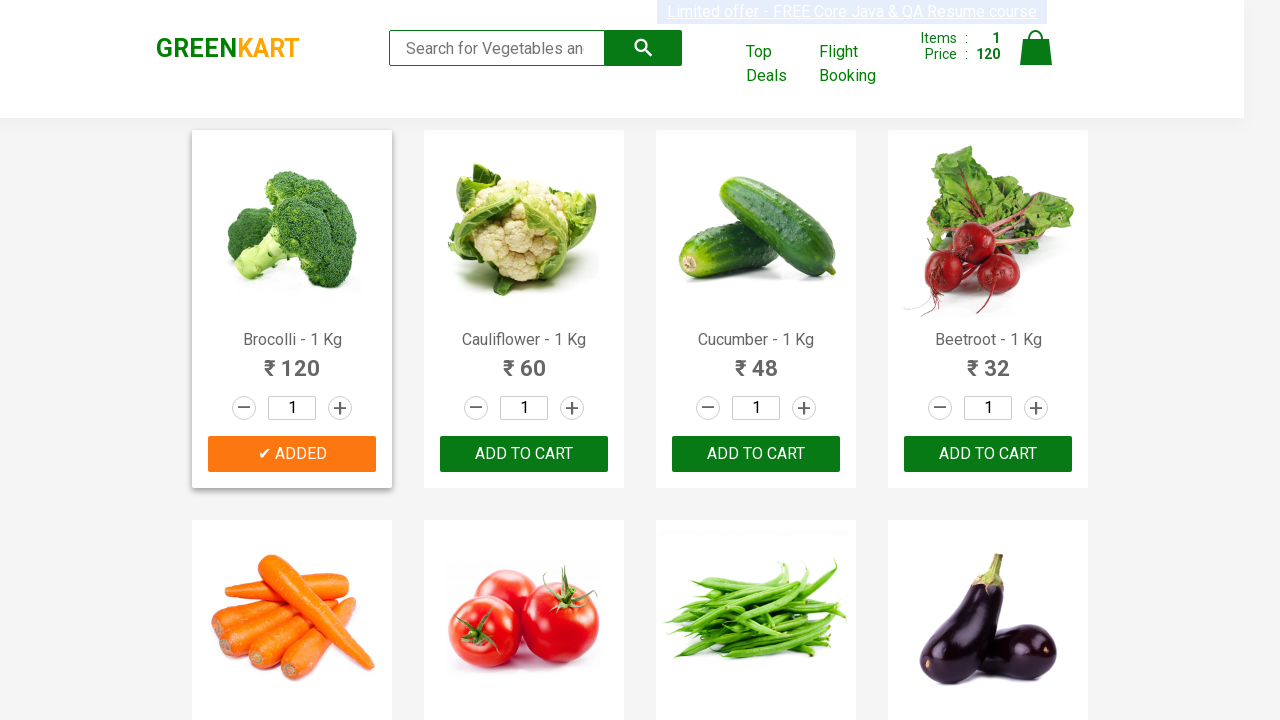

Clicked 'Add to Cart' button for Cucumber at (756, 454) on xpath=//div[@class='product-action']/button >> nth=2
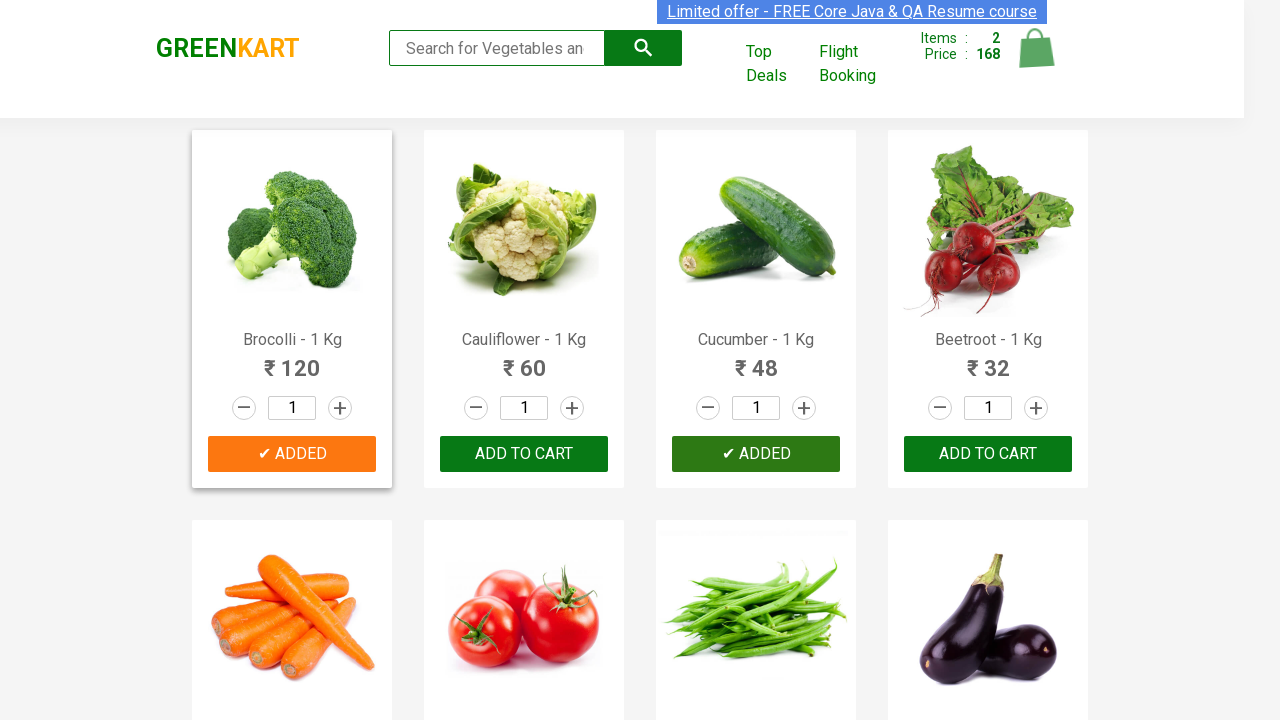

Waited 1 second for Cucumber to be added to cart
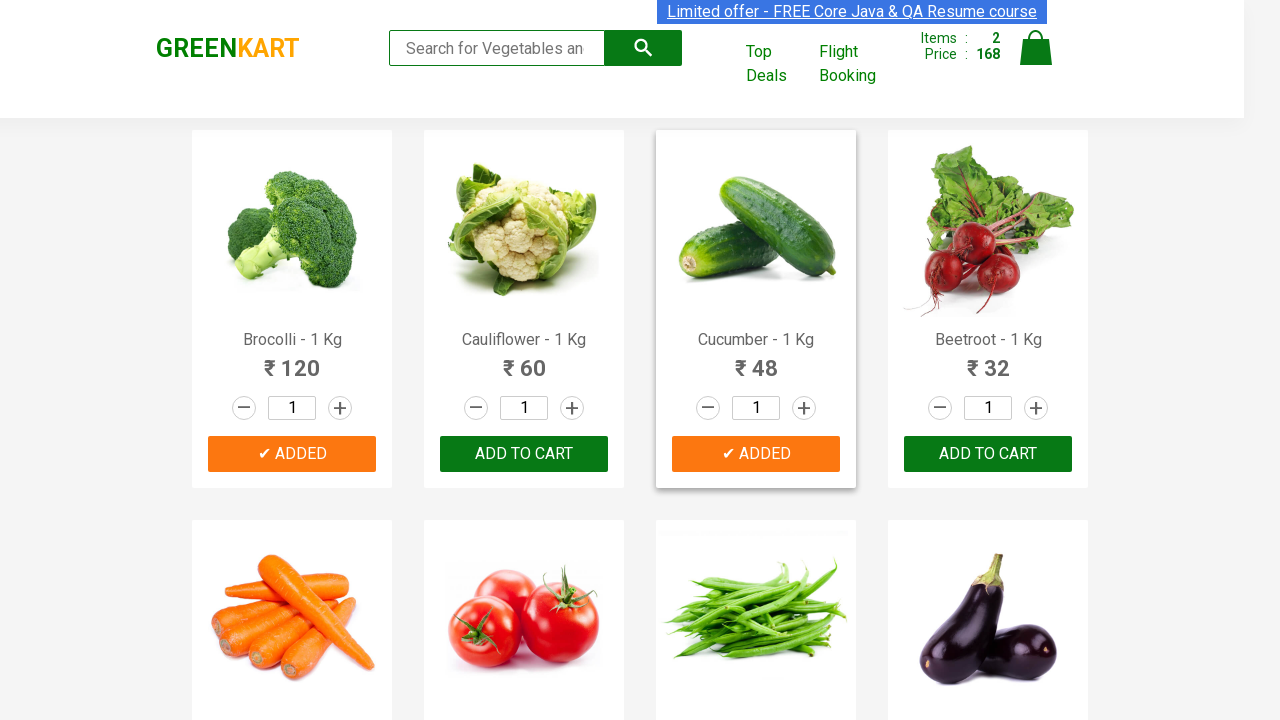

Clicked cart icon to view shopping cart at (1036, 48) on img[alt='Cart']
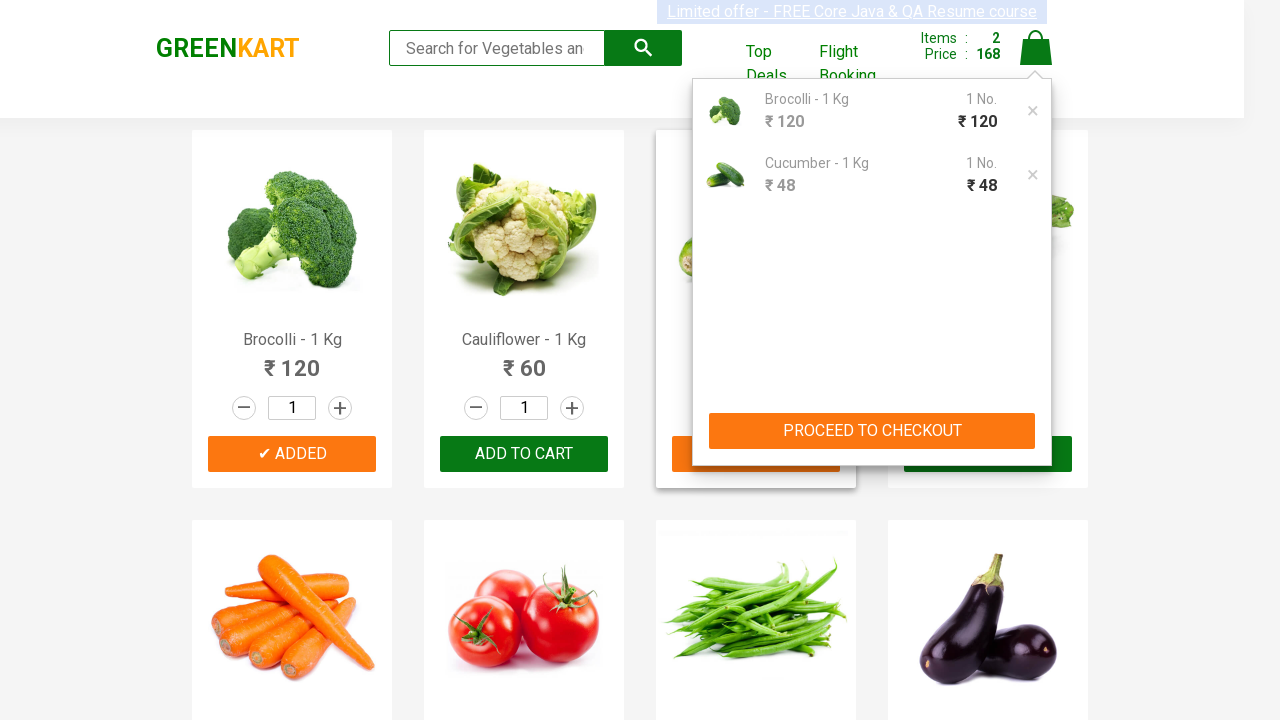

Clicked 'Proceed to Checkout' button at (872, 431) on xpath=//div[@class='action-block']/button
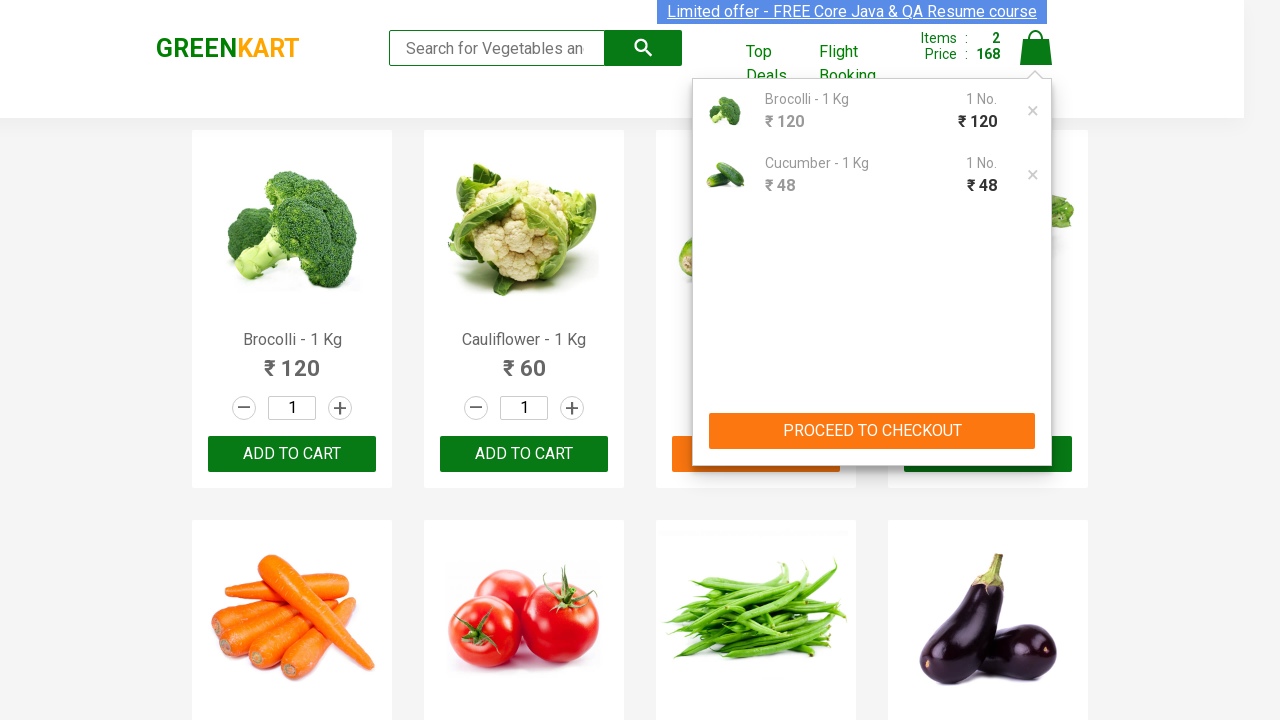

Entered promo code 'rahulshettyacademy' on input.promoCode
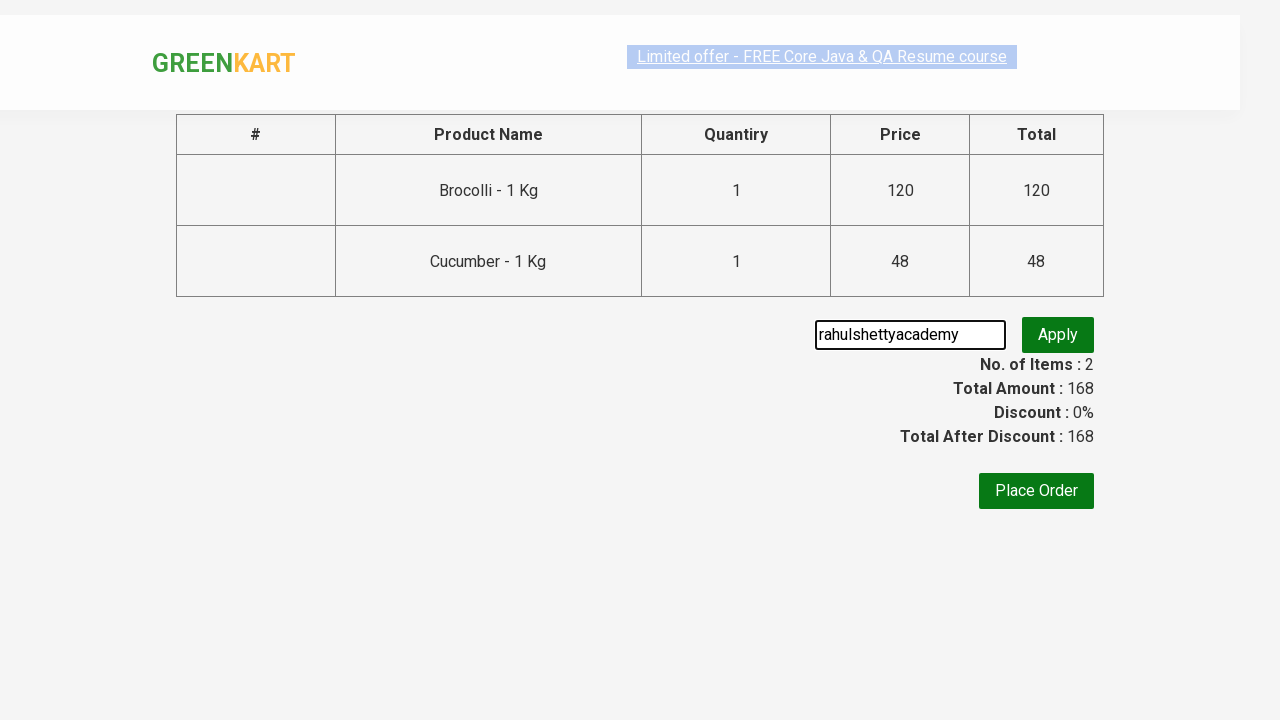

Clicked 'Apply' button to apply promo code at (1058, 342) on button.promoBtn
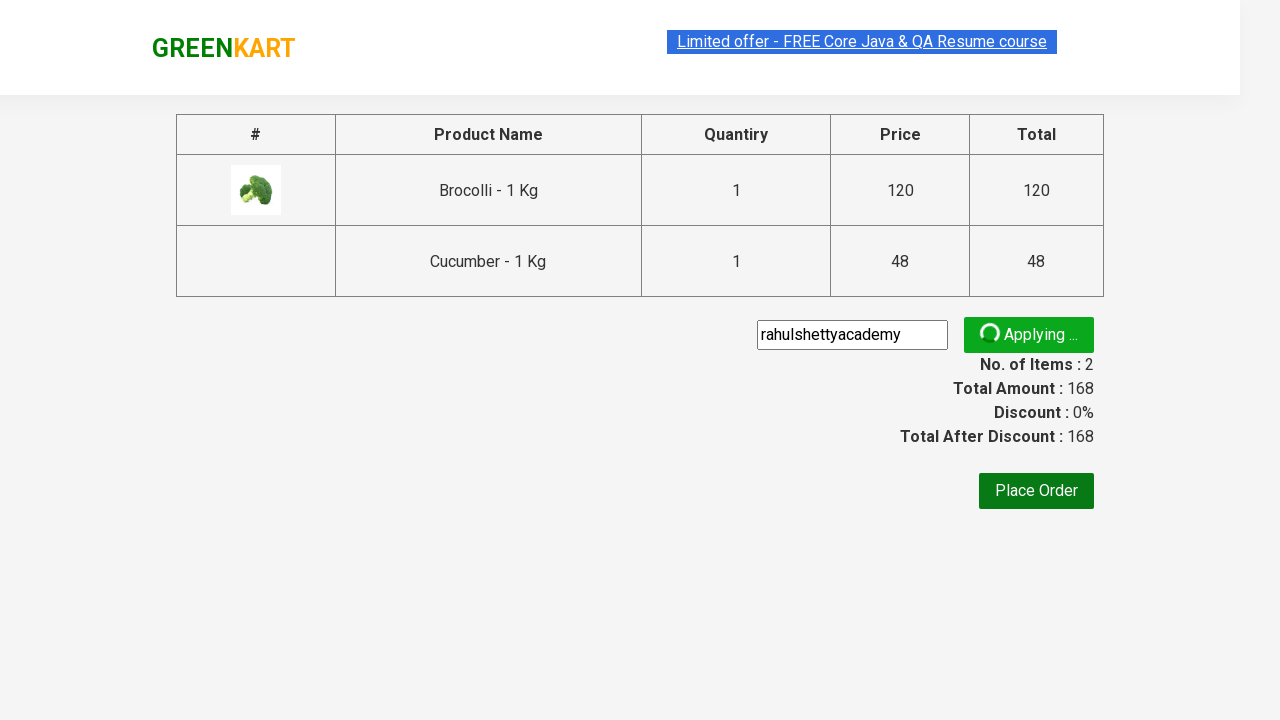

Promo message appeared on the page
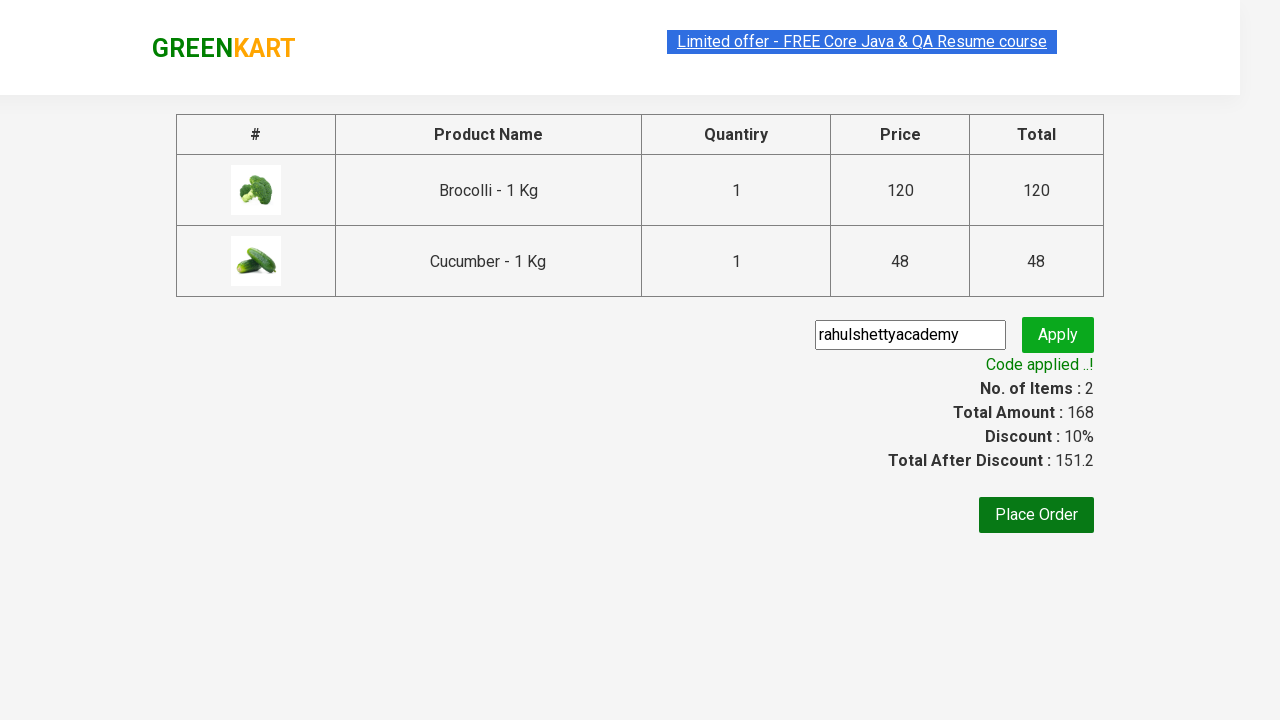

Verified promo message: Code applied ..!
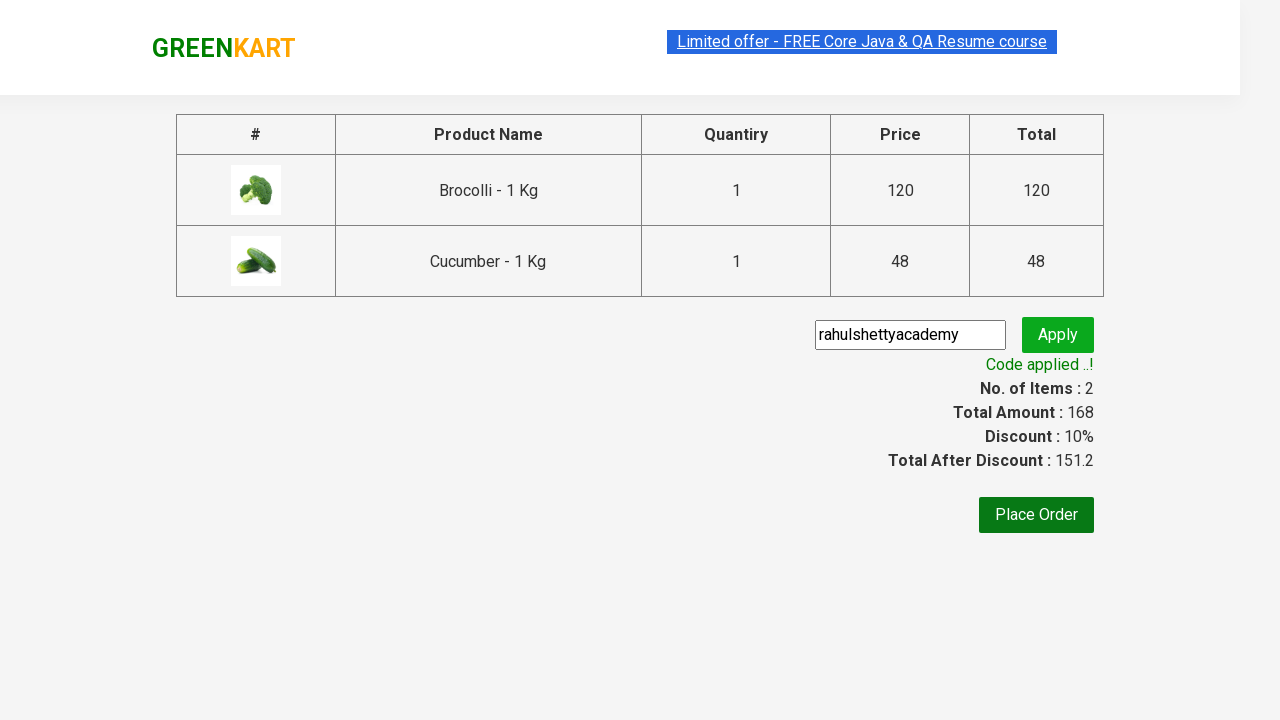

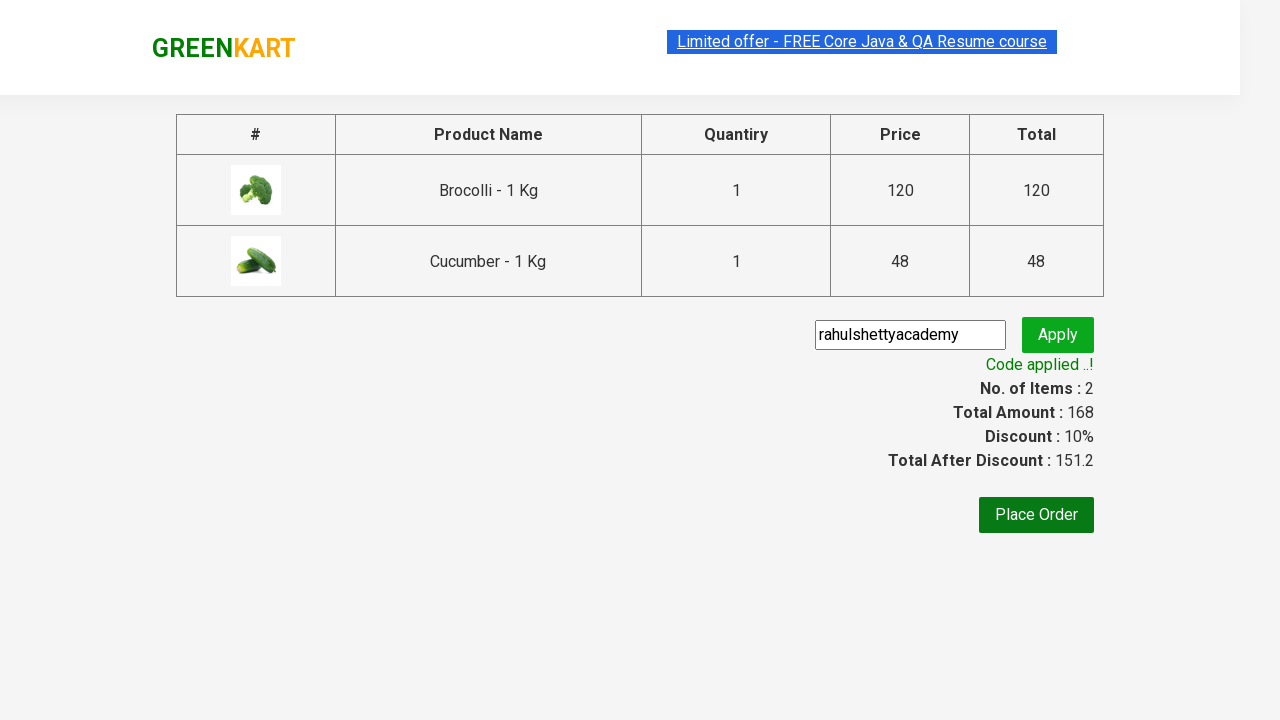